Tests dropdown selection functionality by selecting Python option from a course dropdown menu

Starting URL: https://www.hyrtutorials.com/p/html-dropdown-elements-practice.html

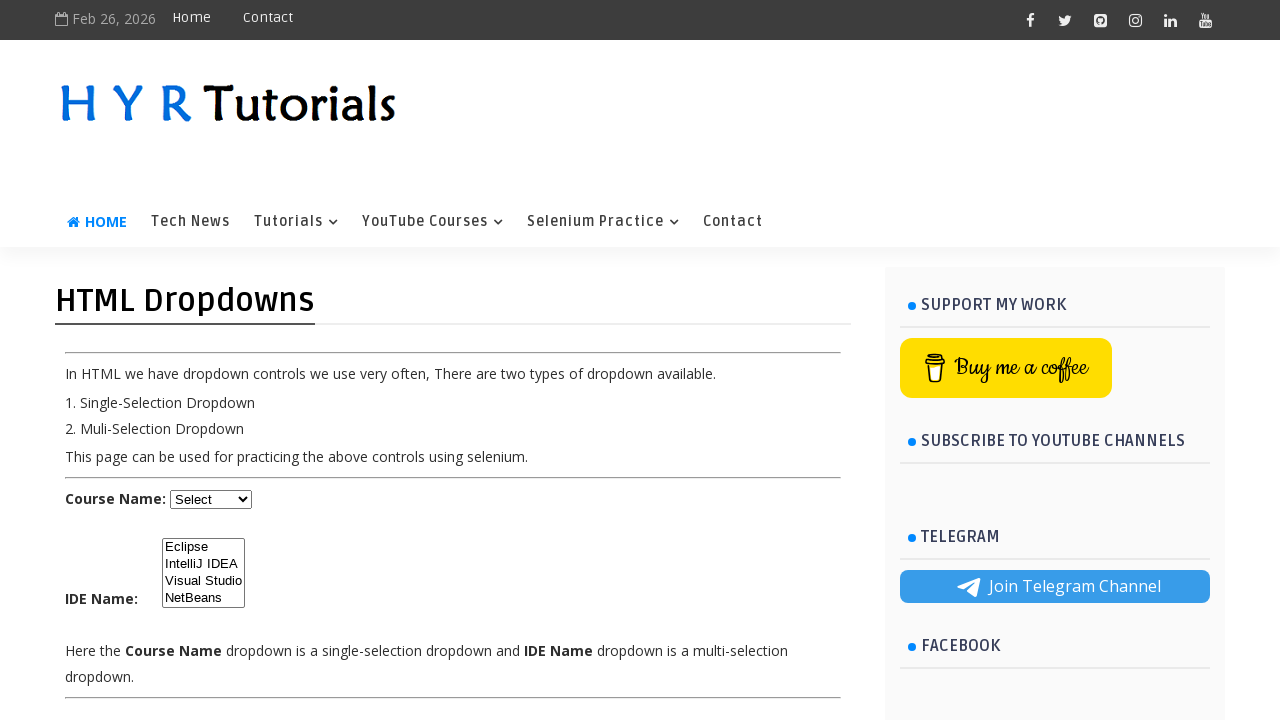

Navigated to HTML dropdown elements practice page
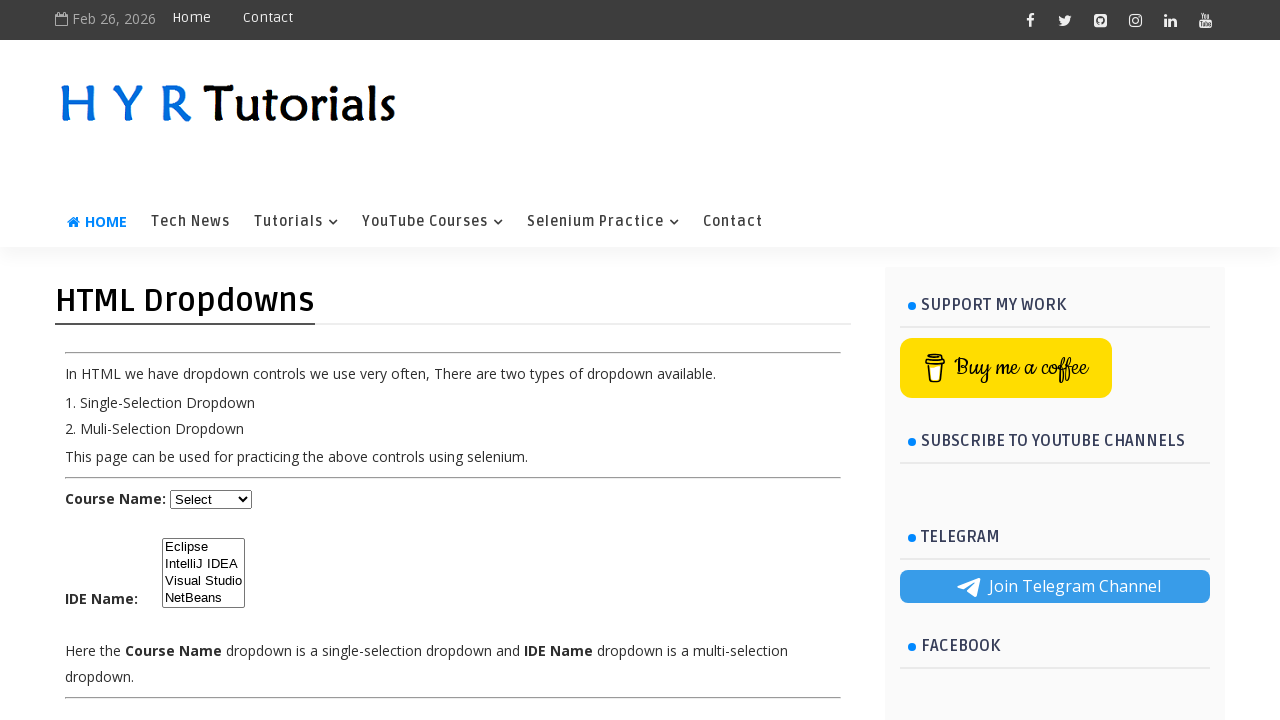

Selected Python option from course dropdown on #course
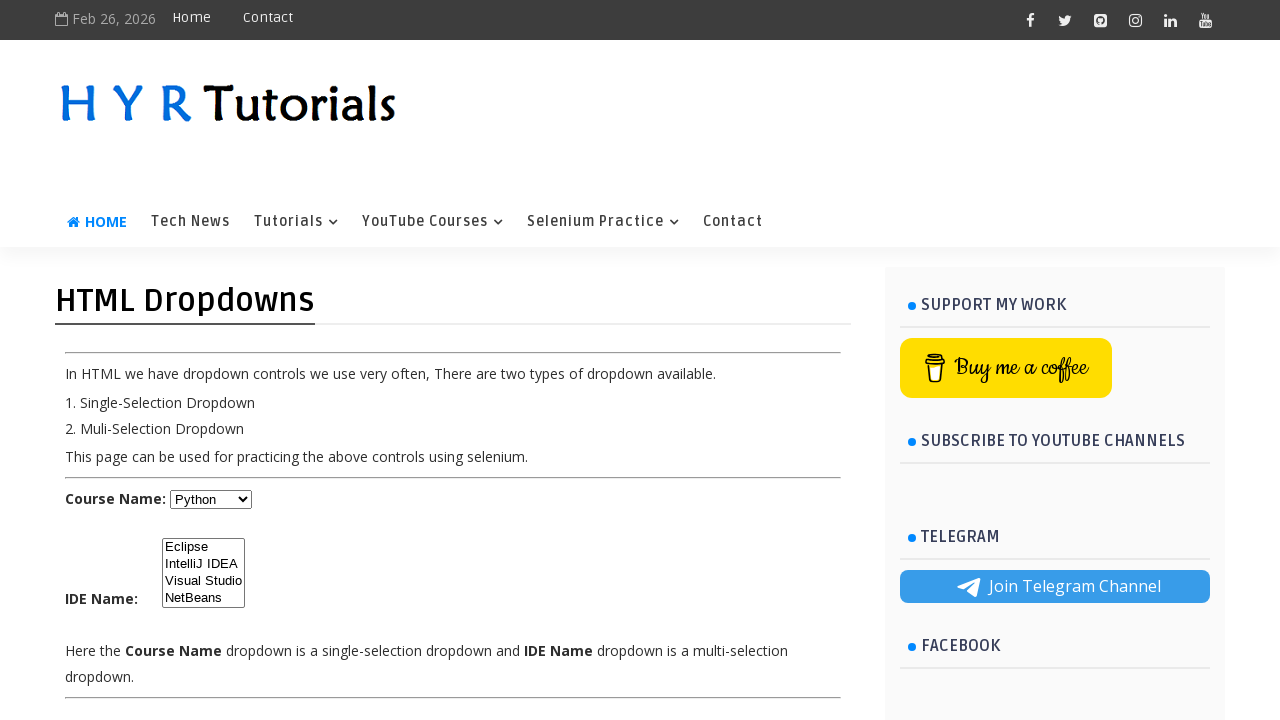

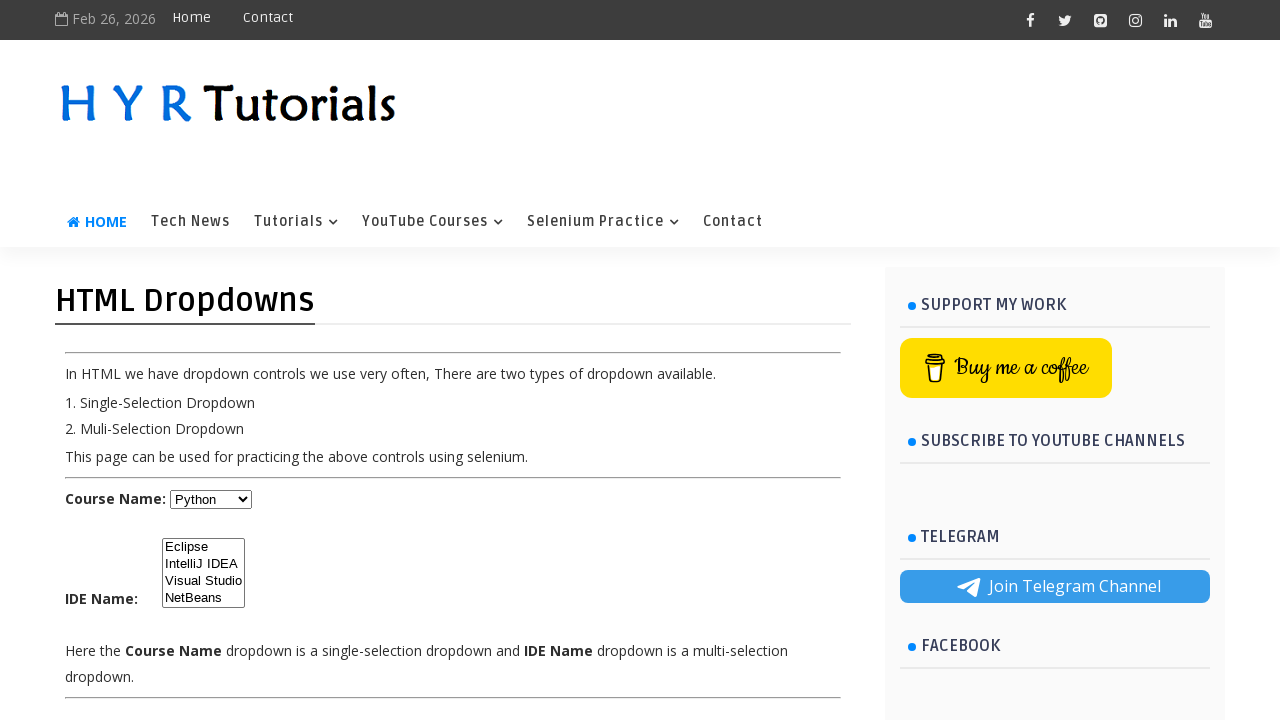